Tests the forgot password flow on Docuport by clicking the forgot password link, entering an email address, and submitting the password reset request form.

Starting URL: https://beta.docuport.app

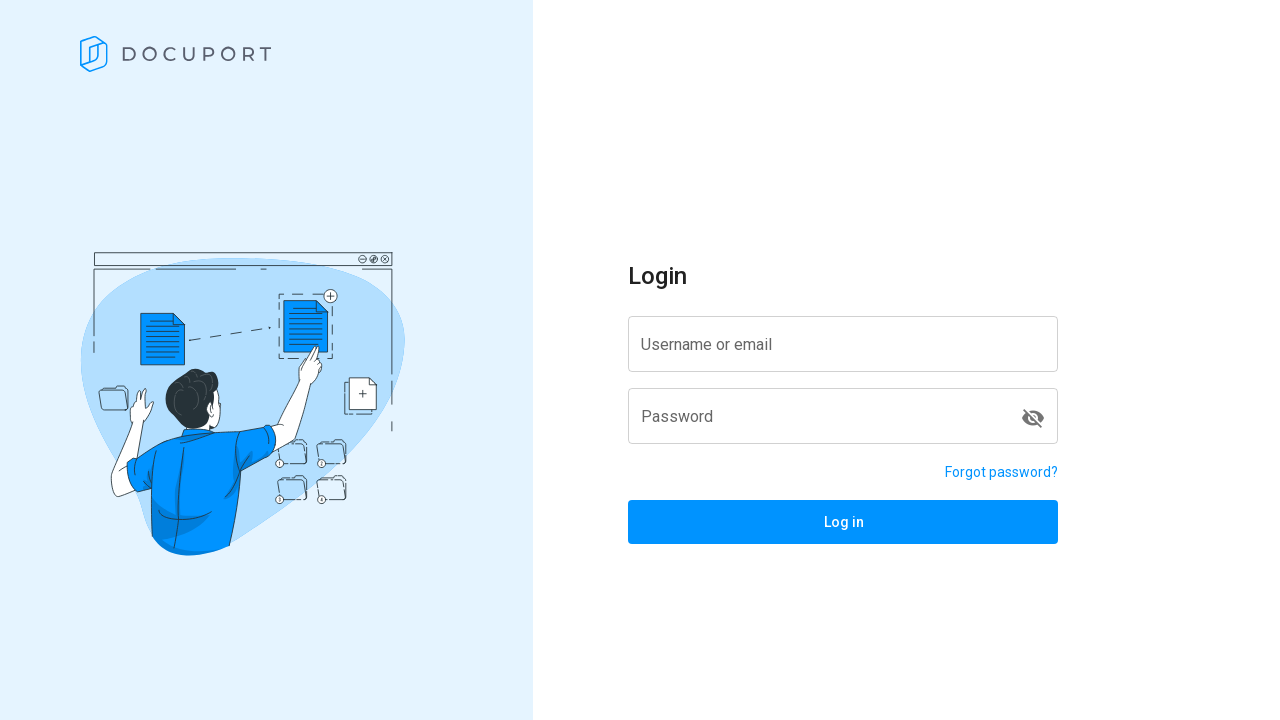

Clicked forgot password link at (1002, 472) on a[href='/reset-password']
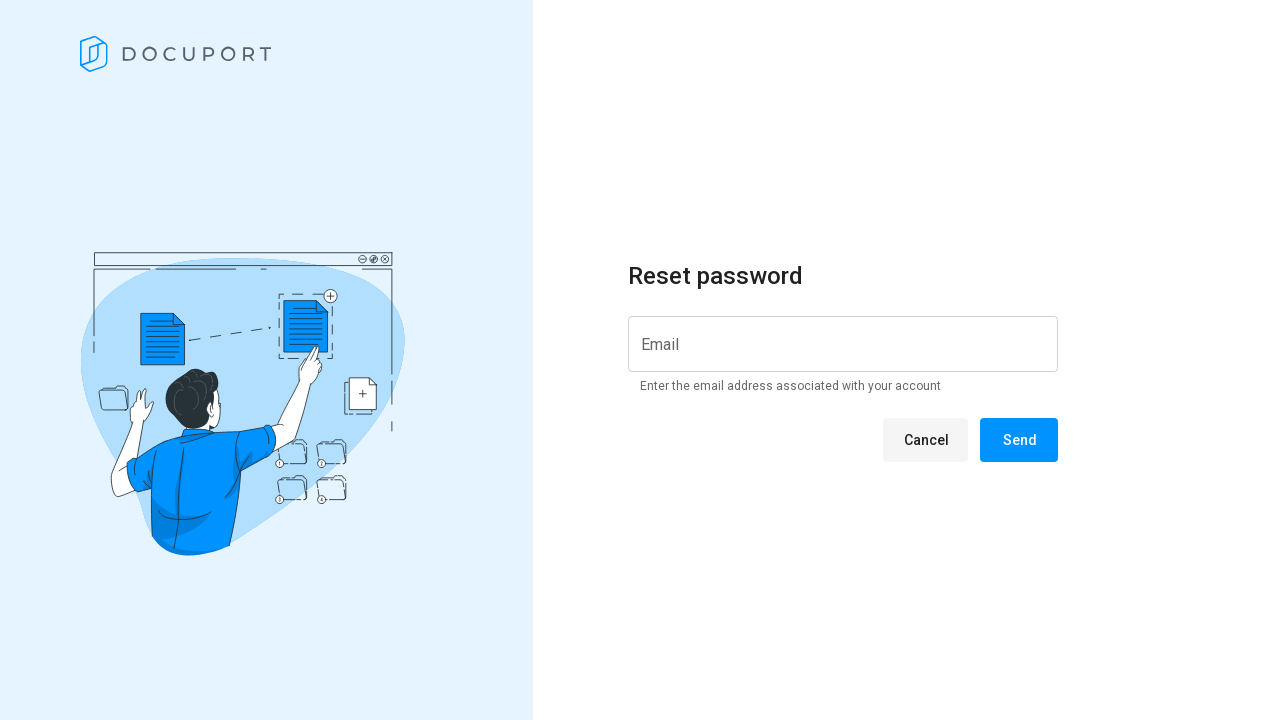

Reset password page loaded successfully
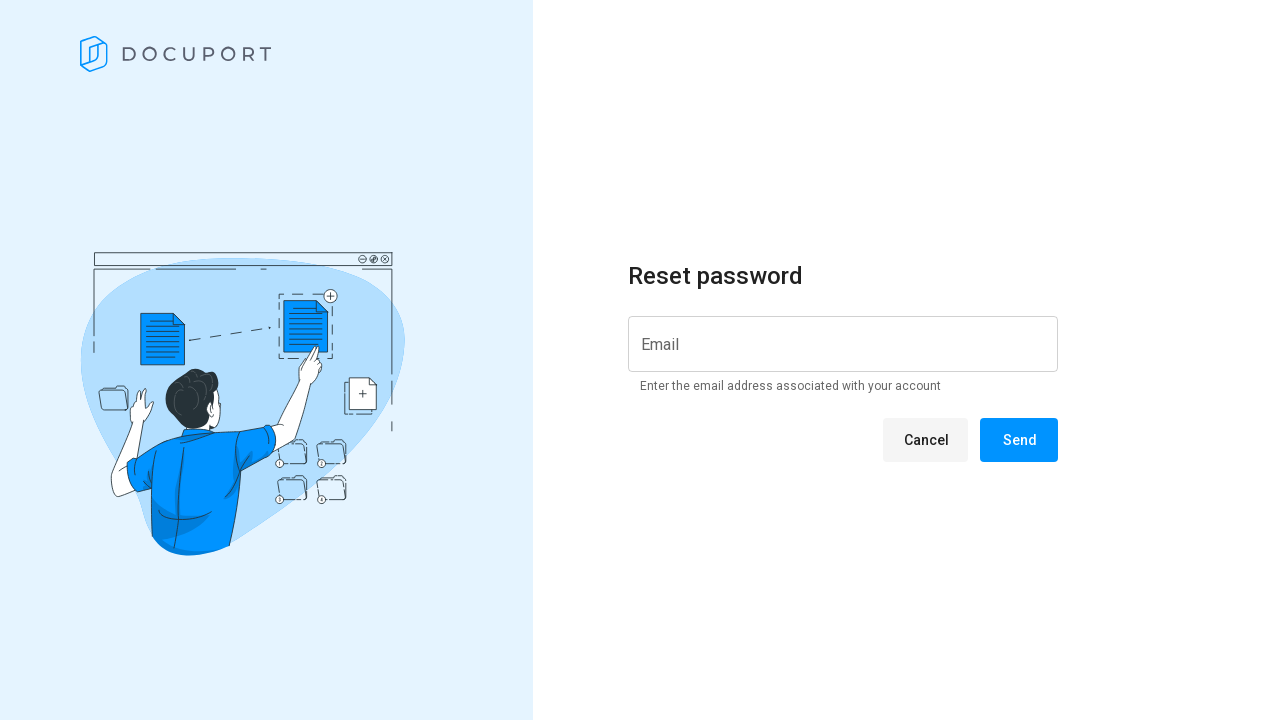

Validation message displayed on reset password page
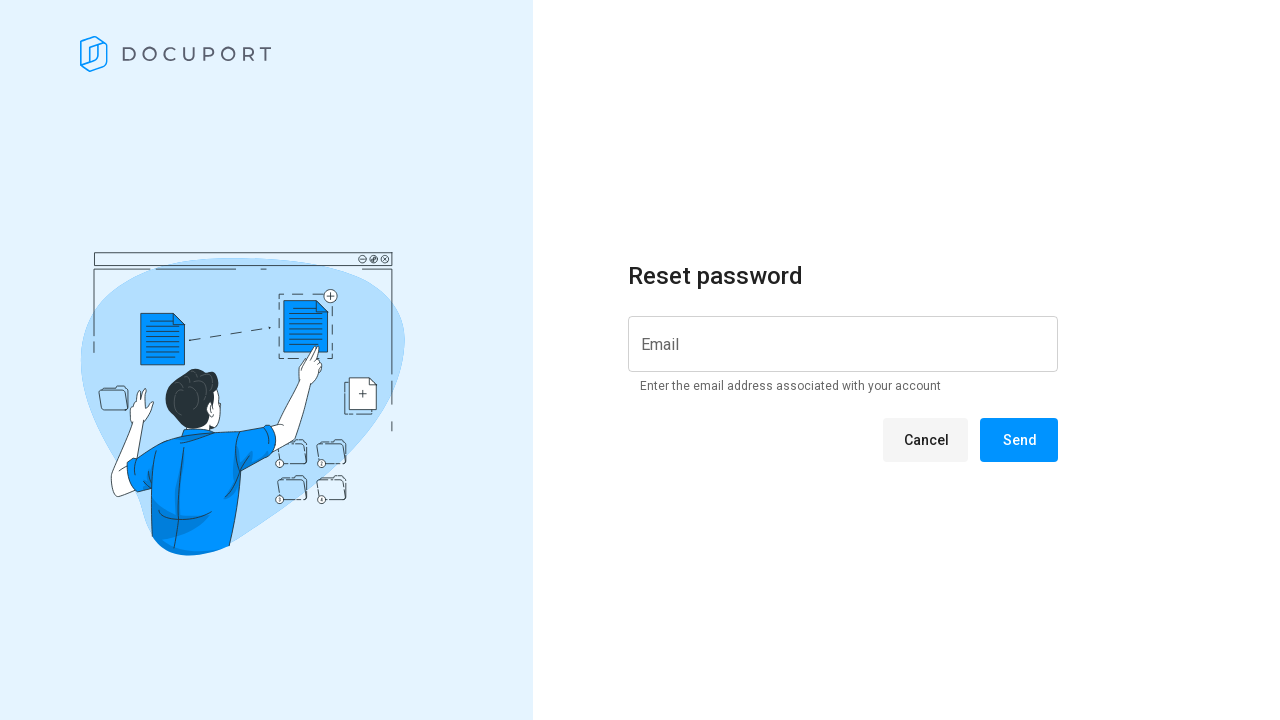

Entered email address 'forgotpasswordg1@gmail.com' in the input field on input[id*='input']
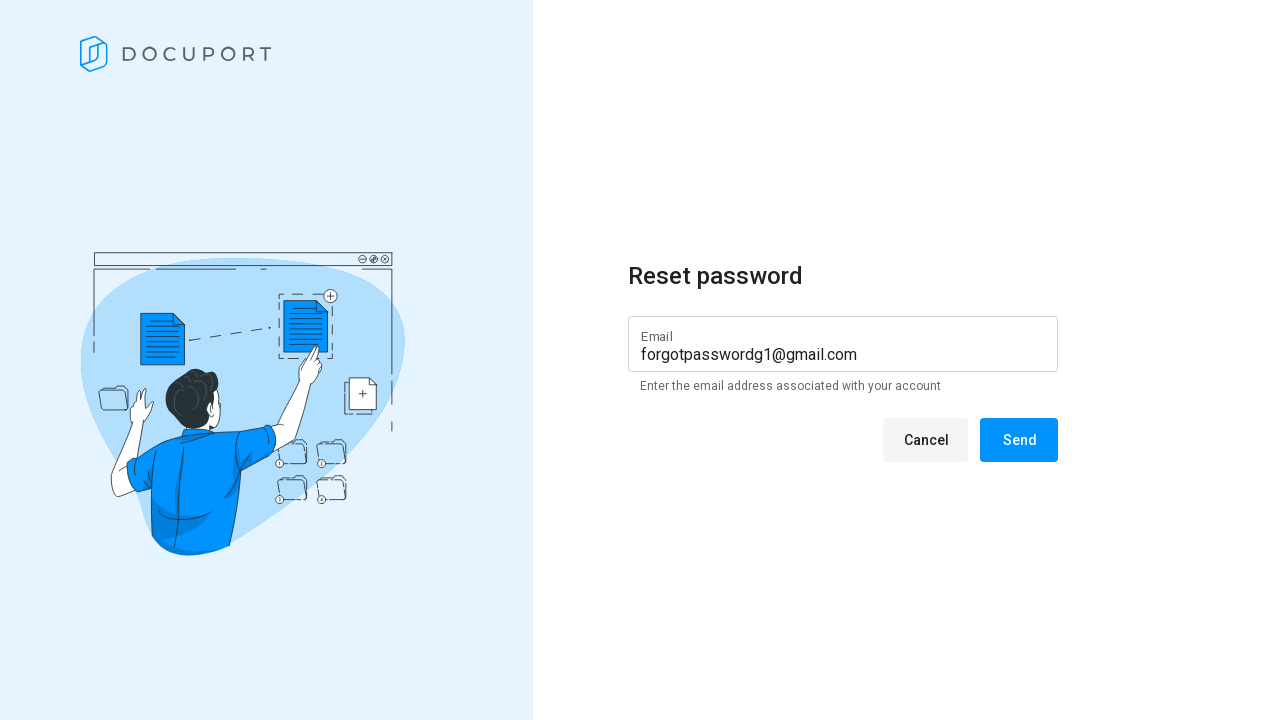

Cancel button verified and displayed
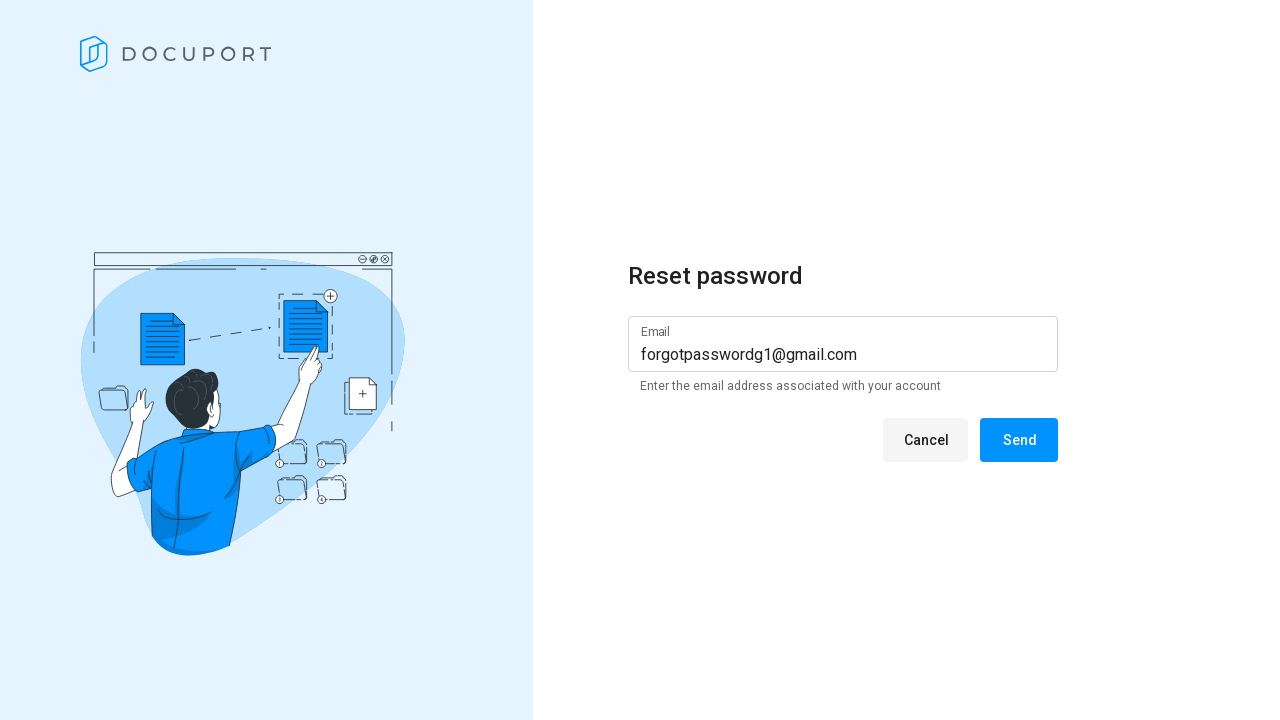

Clicked Send button to submit password reset request at (1019, 440) on span:has-text('Send')
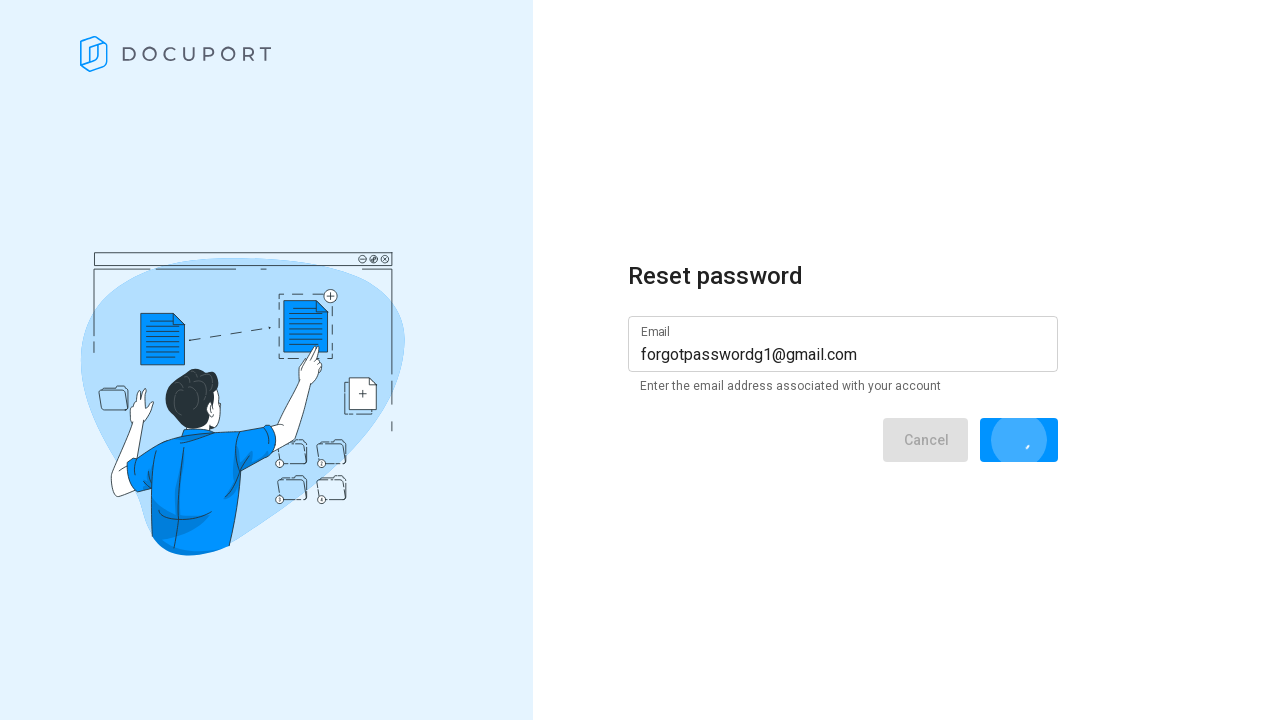

Success message appeared after submitting password reset request
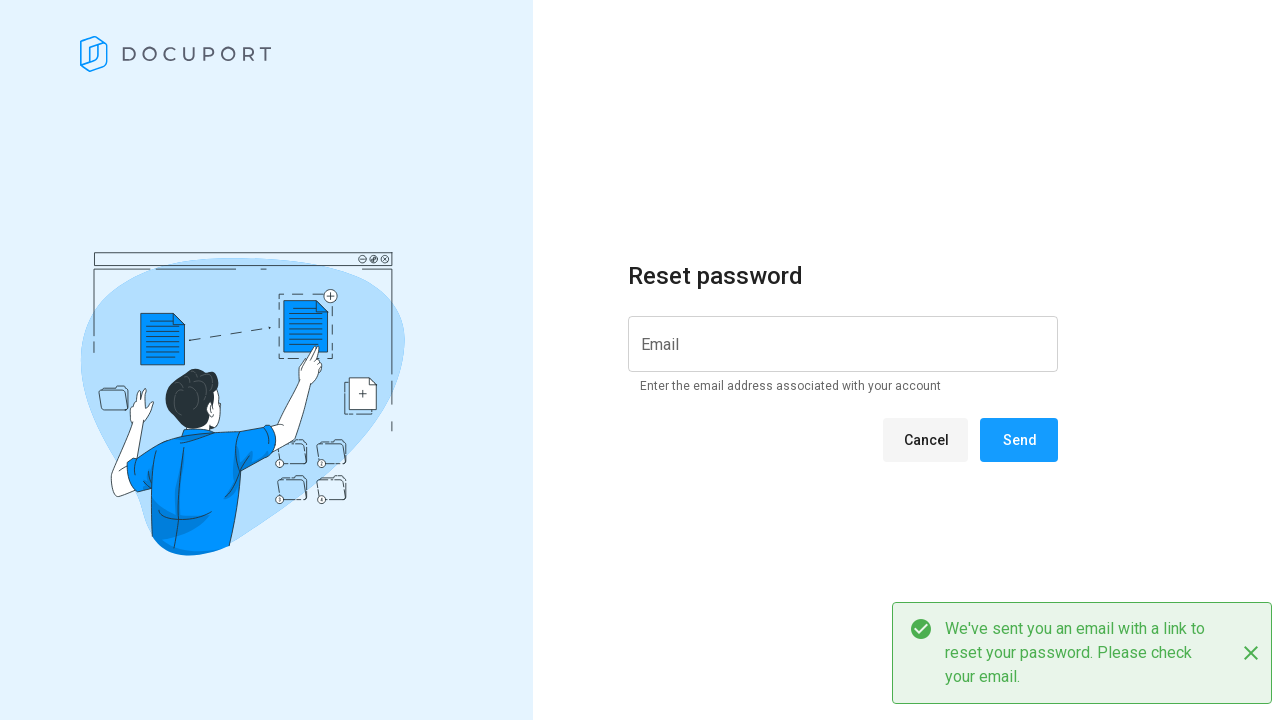

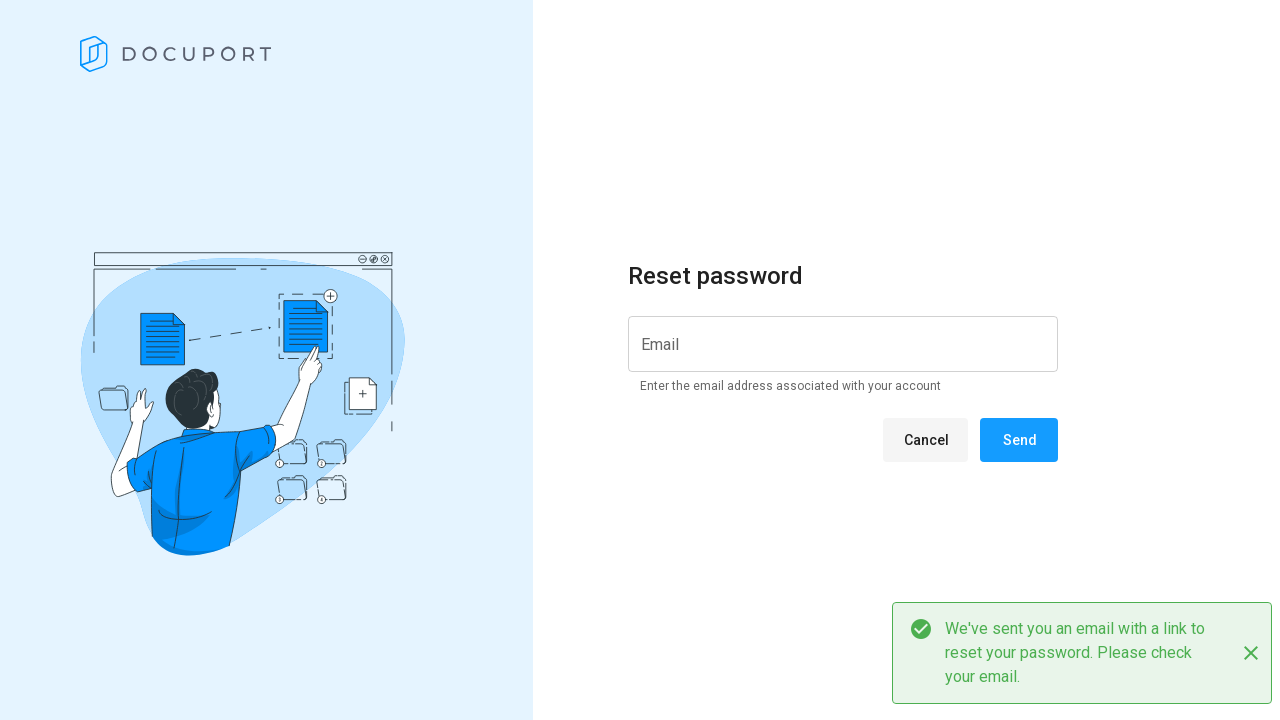